Tests dropdown handling by navigating to the OrangeHRM contact sales page and selecting "Australia" from the country dropdown menu.

Starting URL: https://www.orangehrm.com/contact-sales/

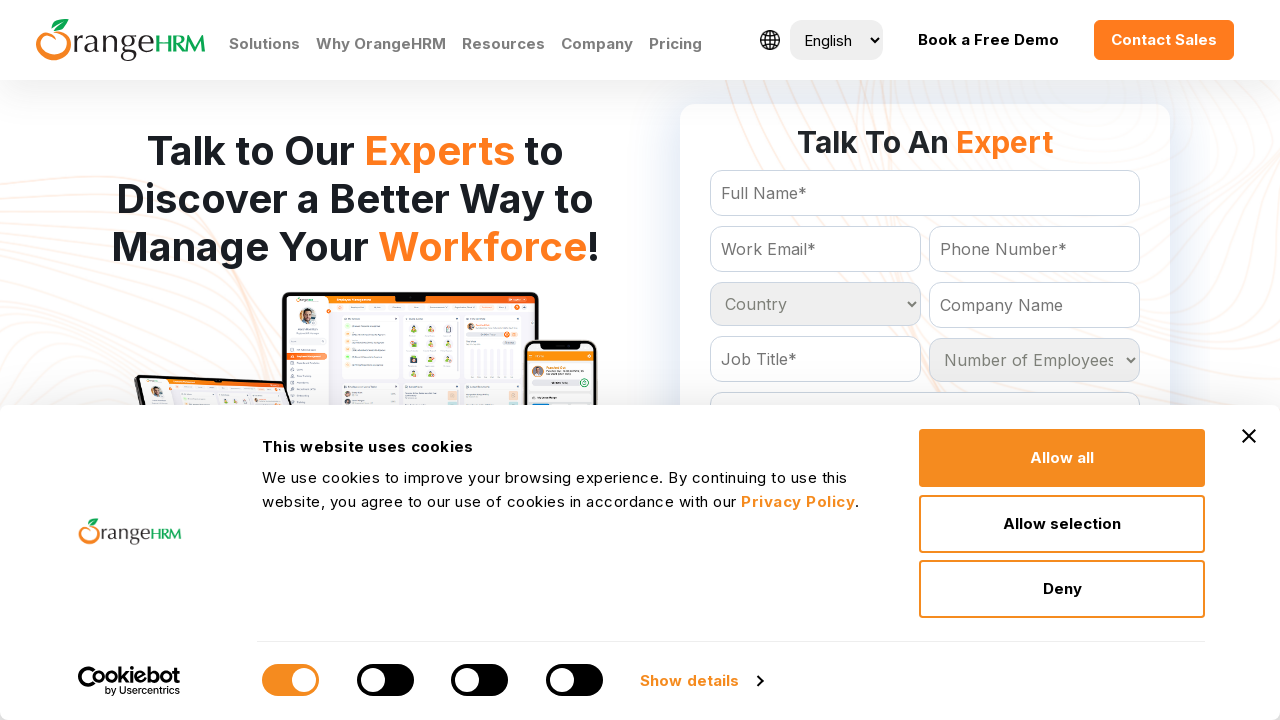

Country dropdown became visible
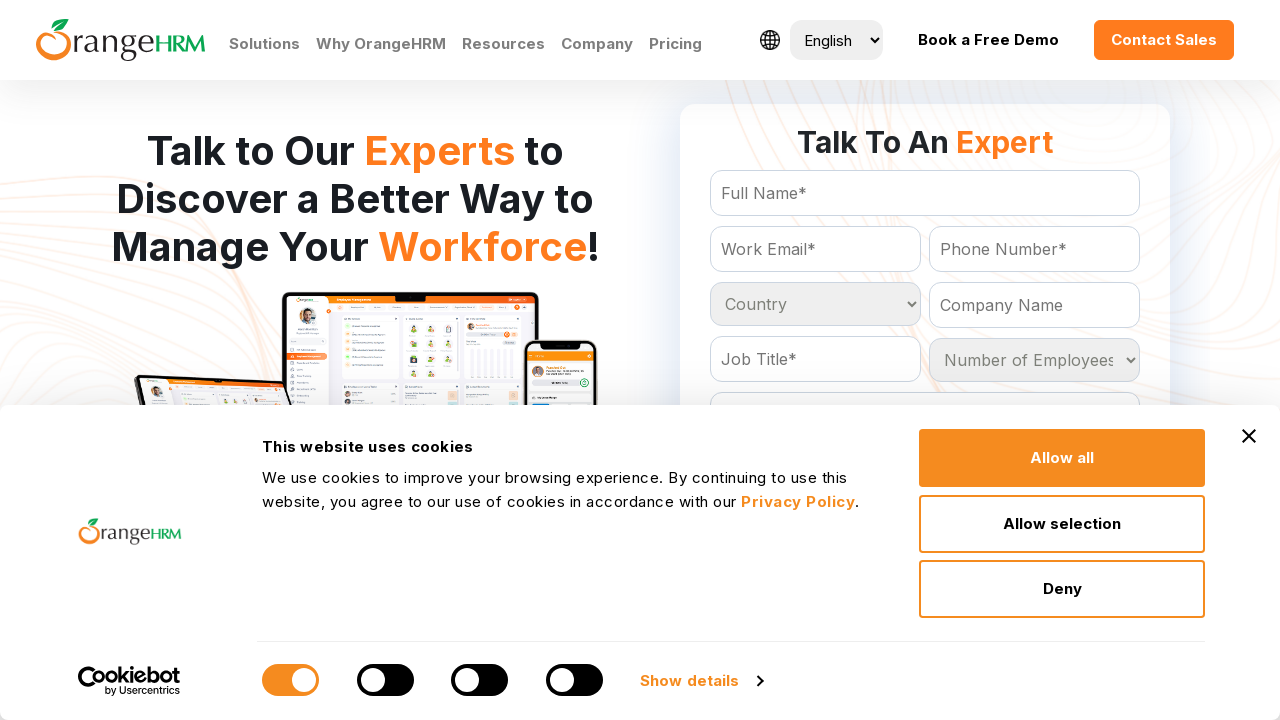

Selected 'Australia' from the country dropdown menu on select#Form_getForm_Country
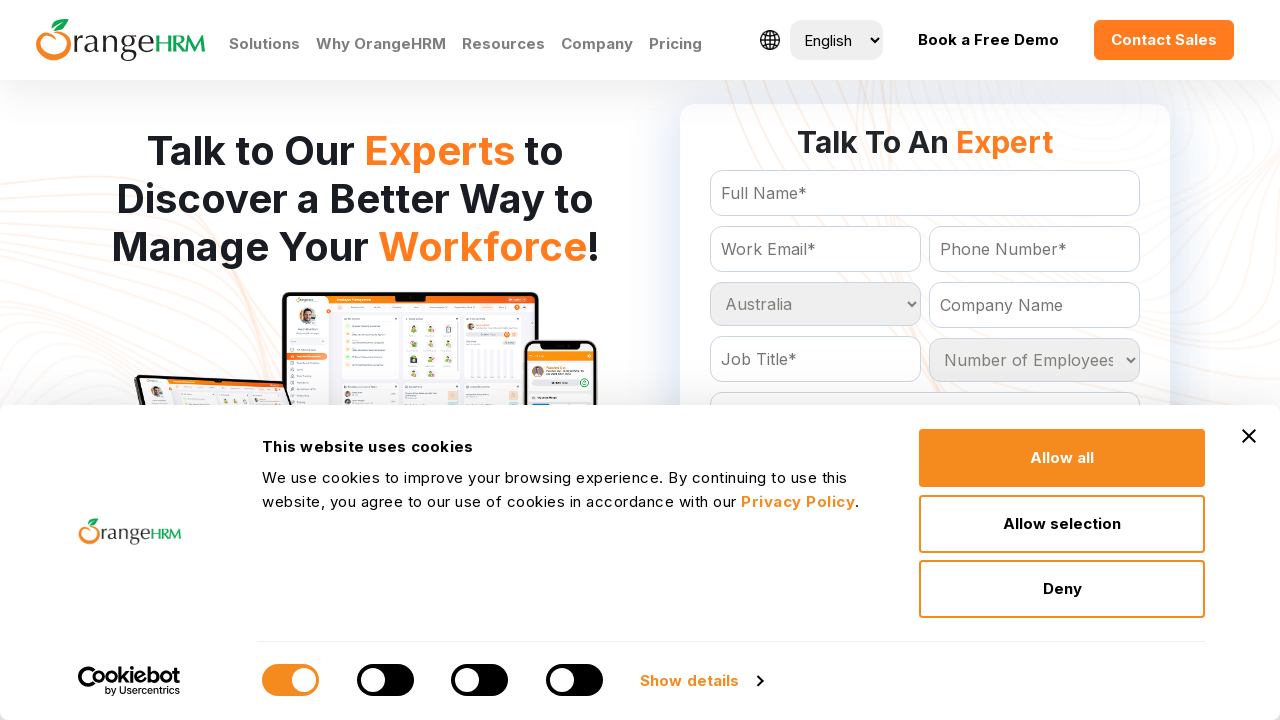

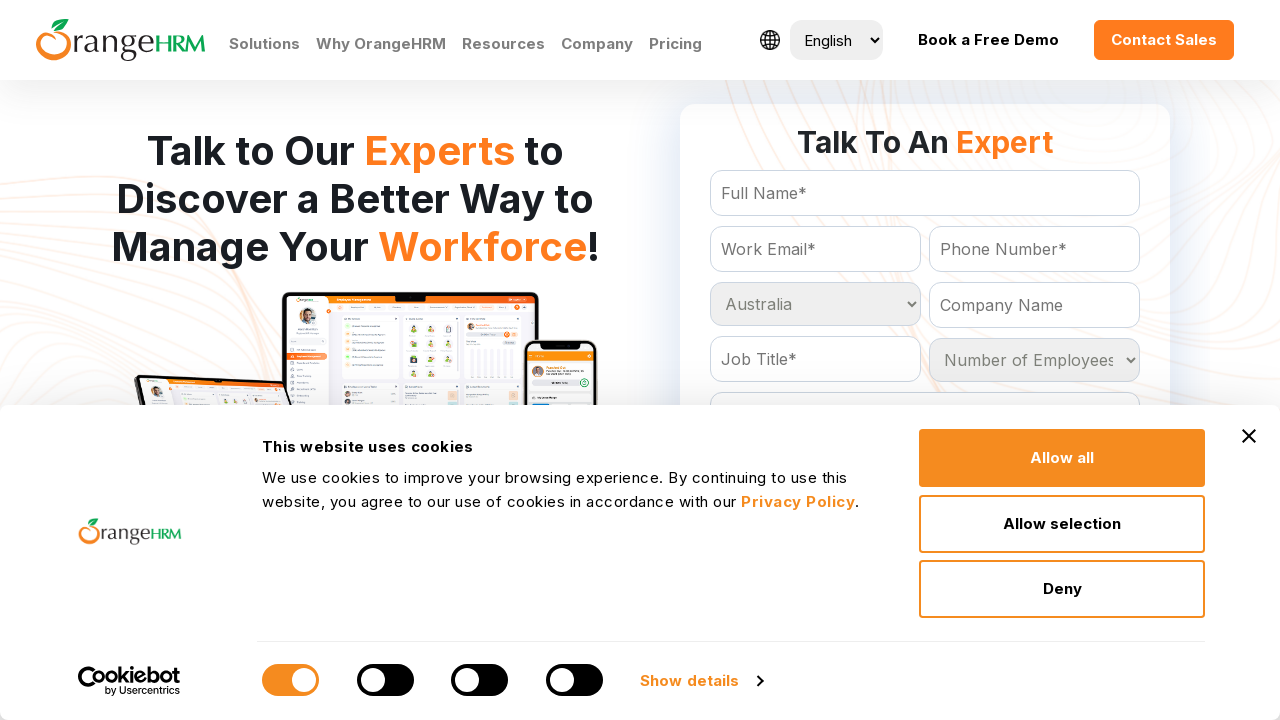